Tests right-click context menu functionality by performing a right-click on a button, selecting "Paste" from the context menu, and handling the resulting alert

Starting URL: https://swisnl.github.io/jQuery-contextMenu/demo.html

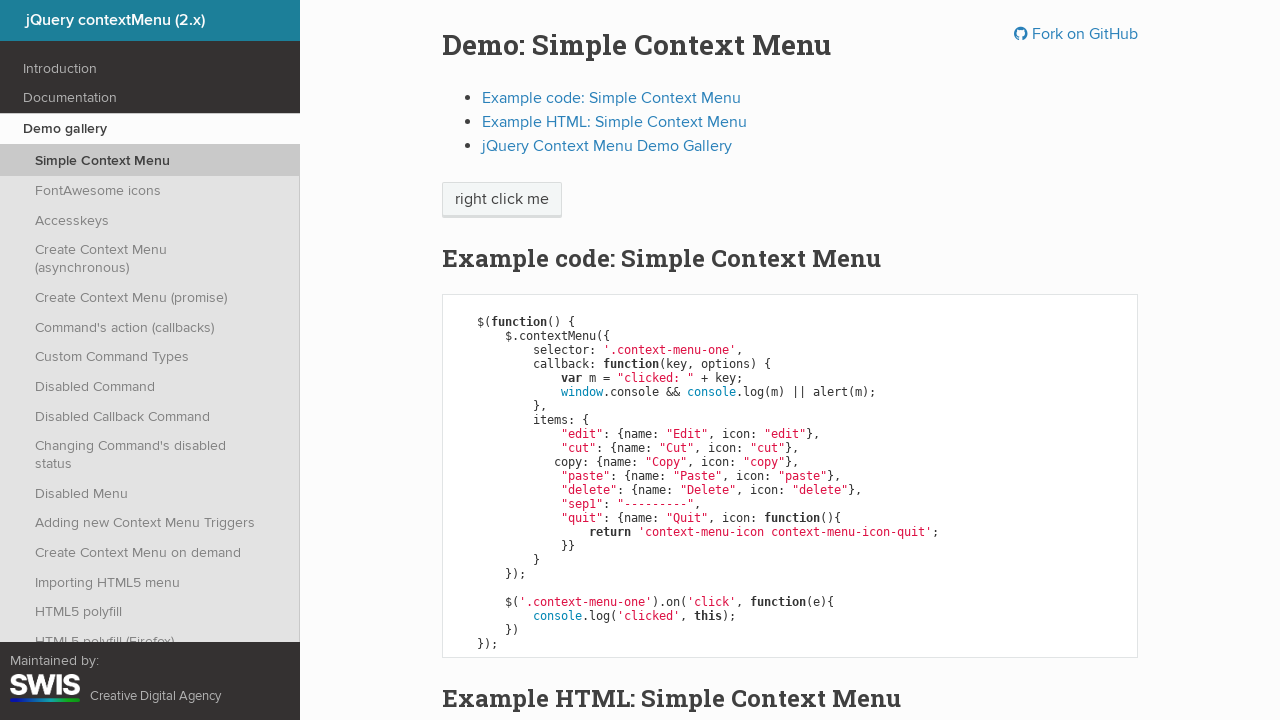

Located the right-click target button
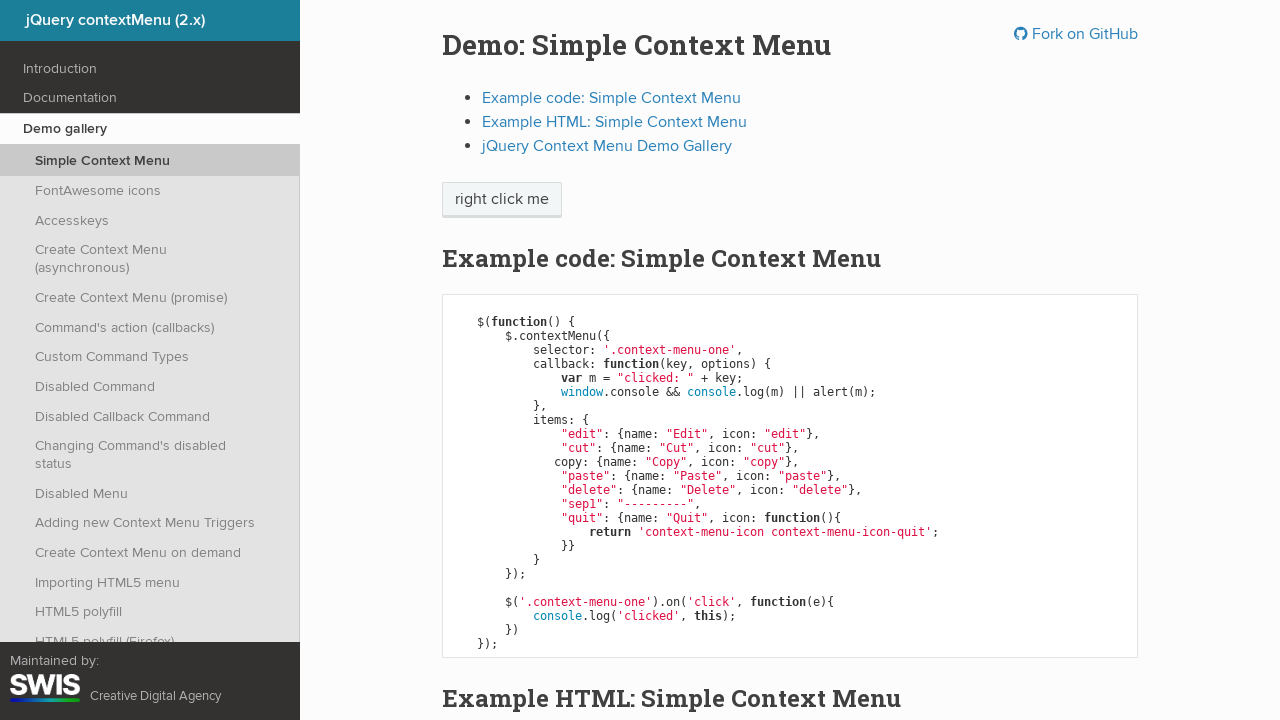

Performed right-click on the target button at (502, 200) on xpath=//span[text()='right click me']
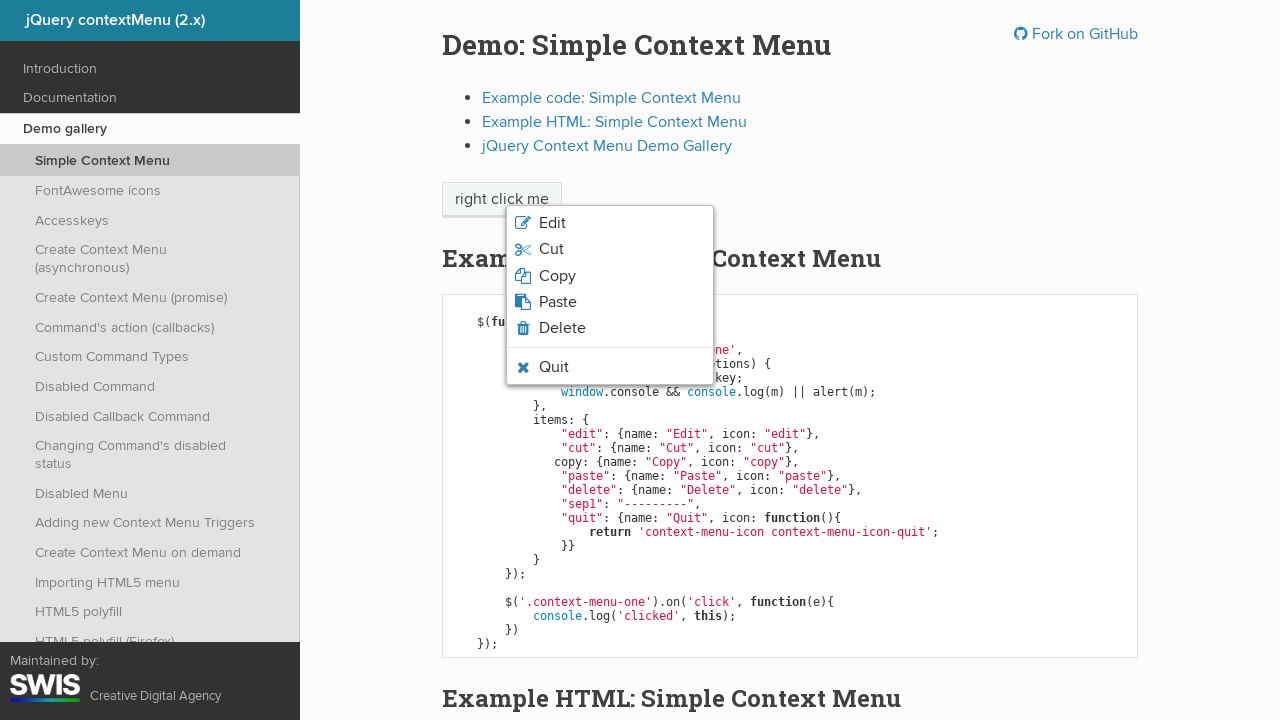

Clicked 'Paste' option from context menu at (558, 302) on xpath=//span[text()='Paste']
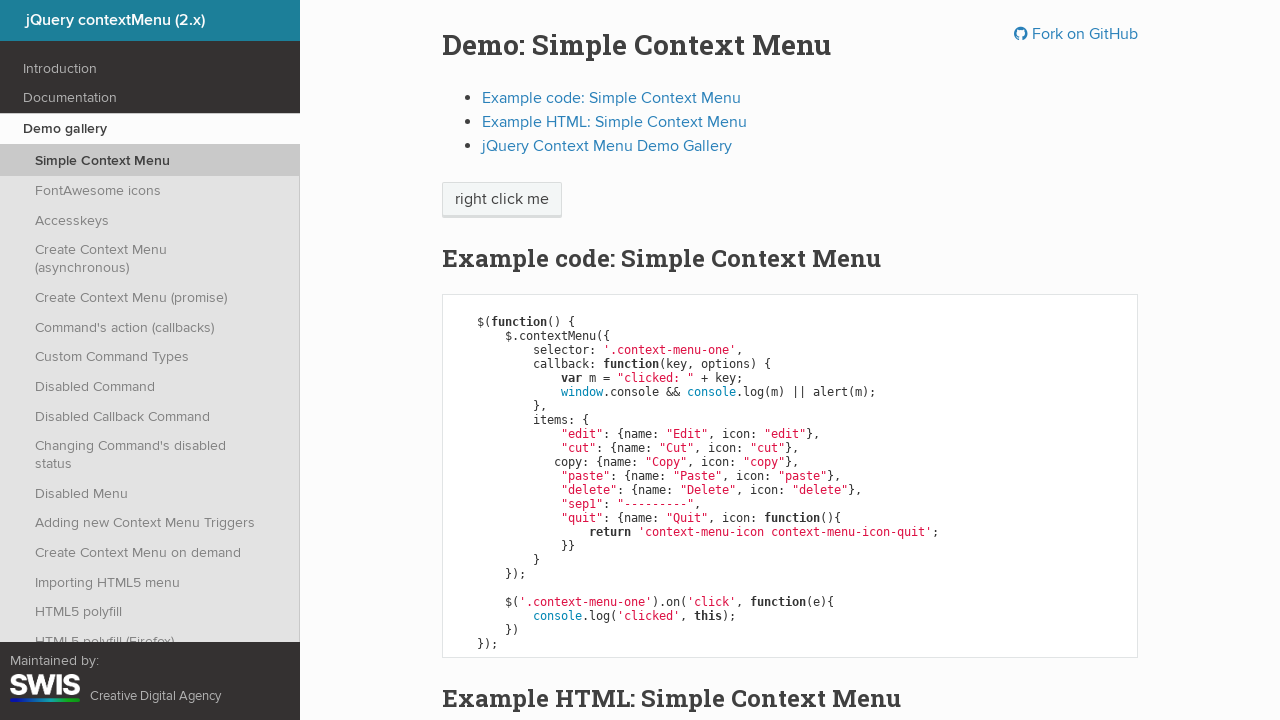

Set up dialog handler to accept alert
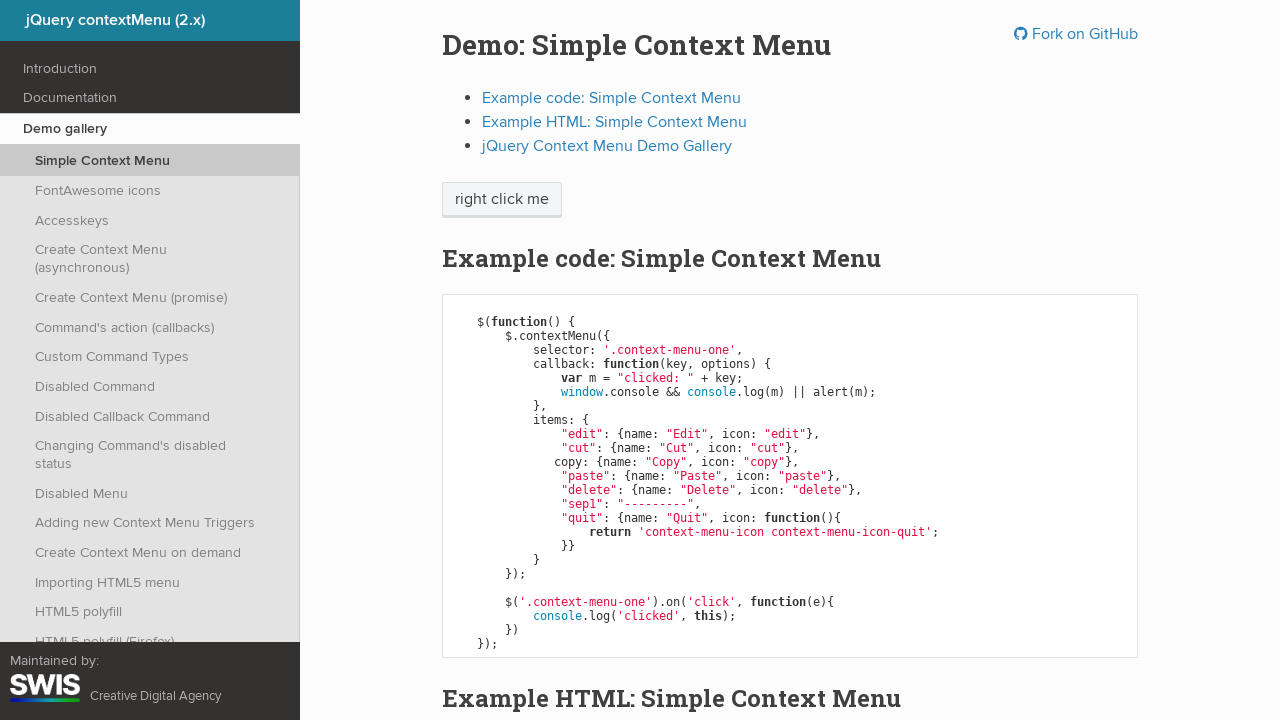

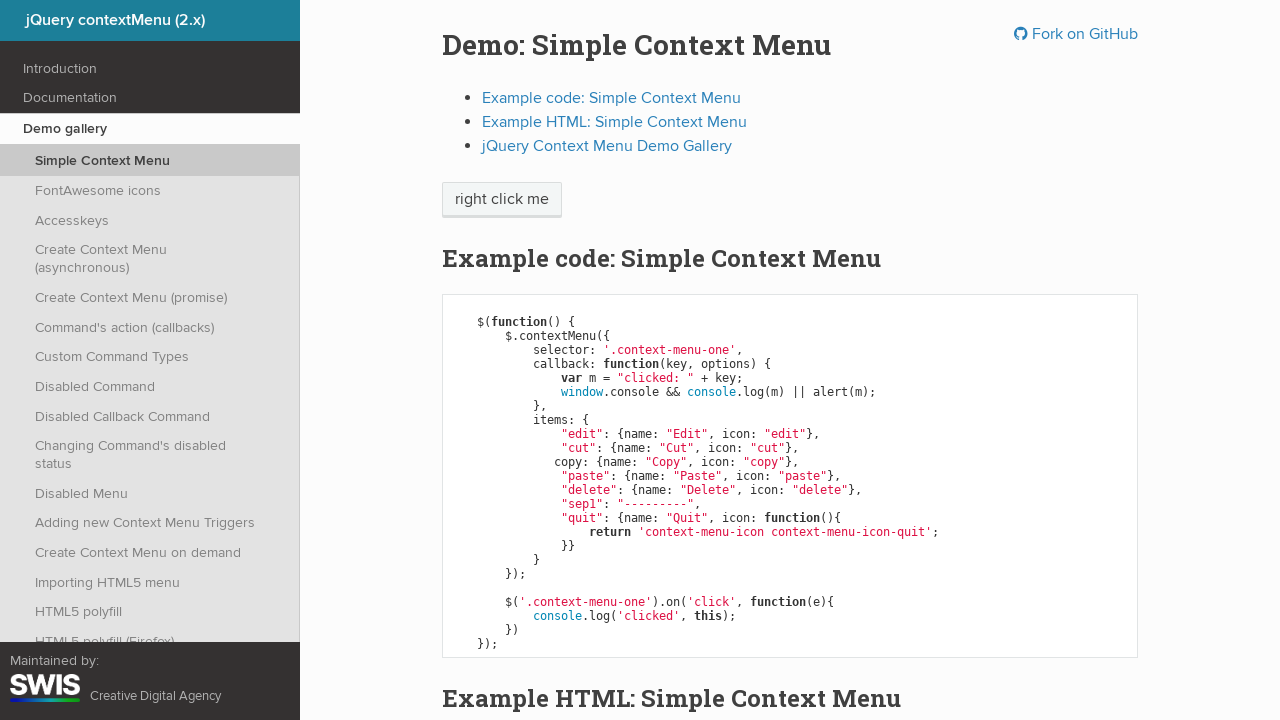